Fills out a Google Form with property information including address, price, and link, then submits the form

Starting URL: https://docs.google.com/forms/d/e/1FAIpQLSfIrUyNCN6FqOjEaKyaLIVBM_5iPwZgFVx7Aig-5Bj6ckCEKA/viewform?usp=sf_link

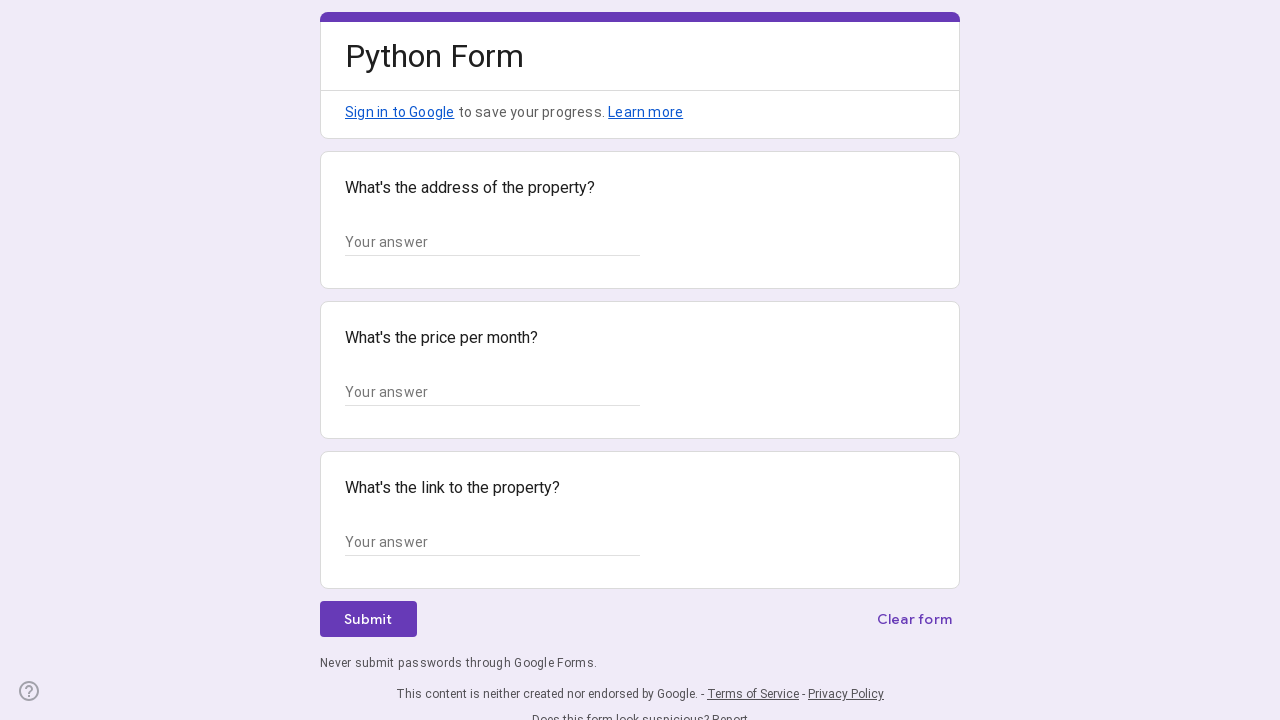

Filled address field with '123 Main Street, Anytown, CA 90210' on //*[@id="mG61Hd"]/div[2]/div/div[2]/div[1]/div/div/div[2]/div/div[1]/div/div[1]/
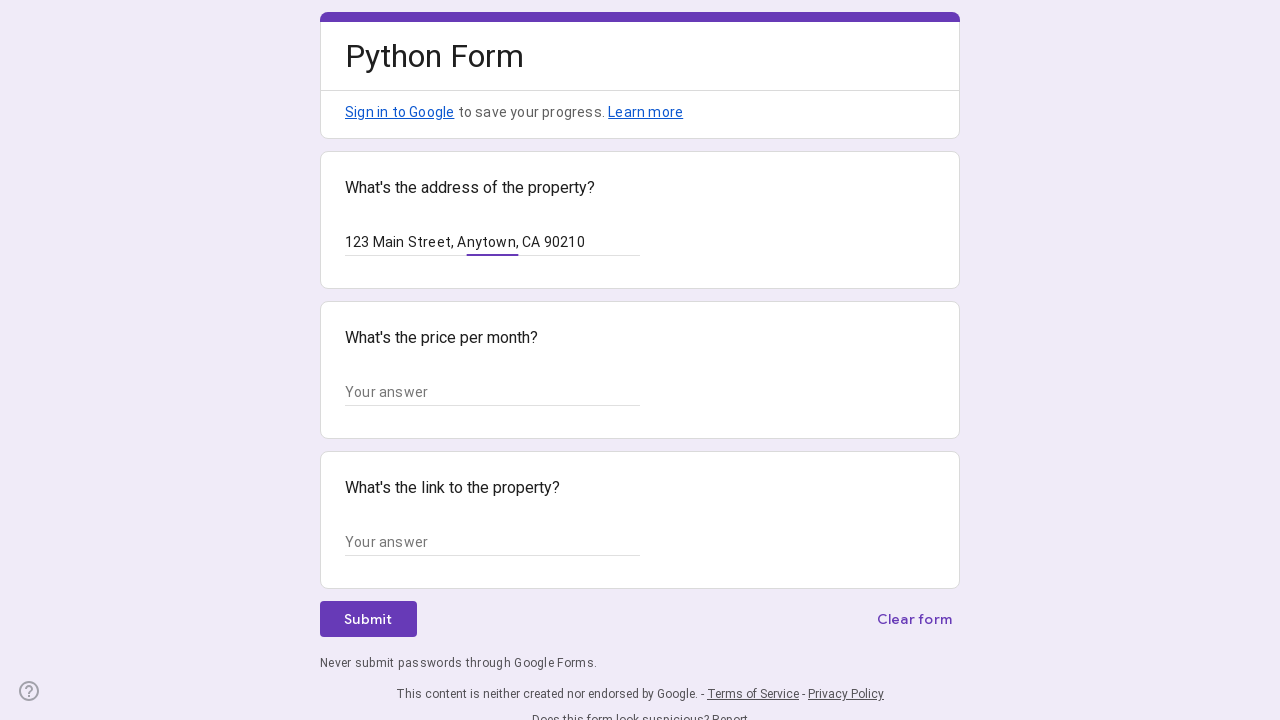

Filled price field with '$450,000' on //*[@id="mG61Hd"]/div[2]/div/div[2]/div[2]/div/div/div[2]/div/div[1]/div/div[1]/
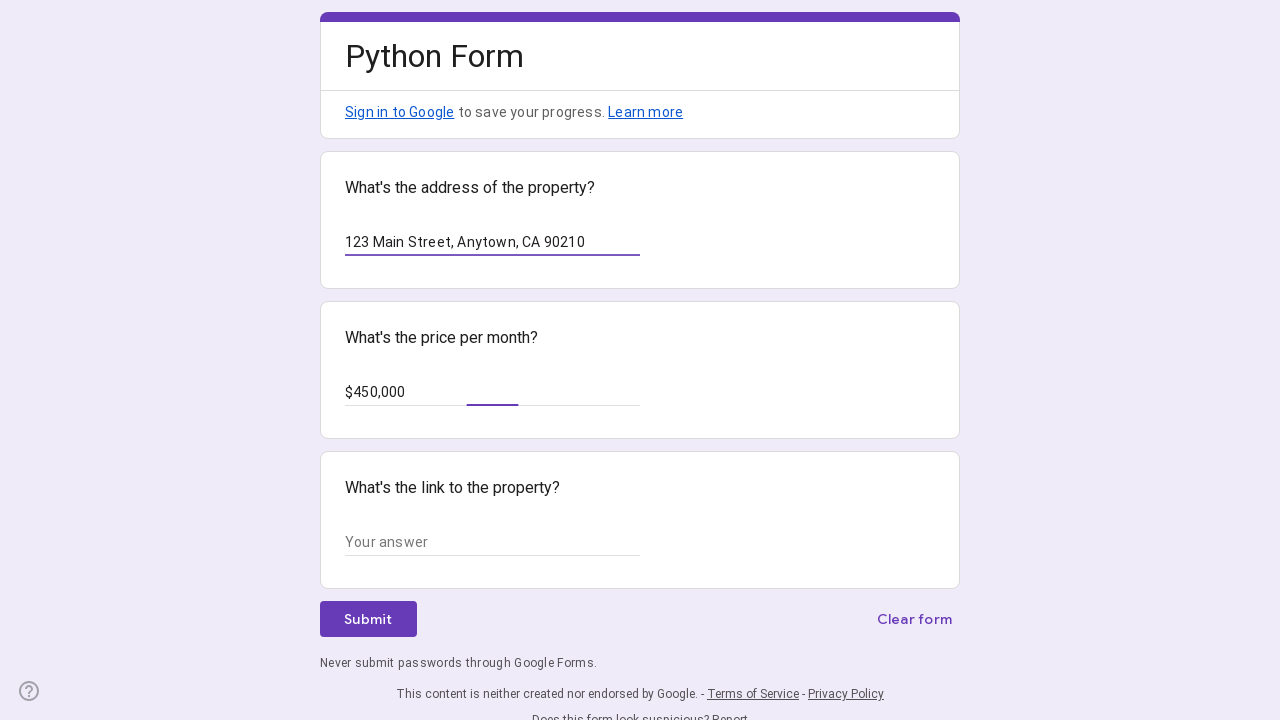

Filled property link field with 'https://example.com/property/12345' on //*[@id="mG61Hd"]/div[2]/div/div[2]/div[3]/div/div/div[2]/div/div[1]/div/div[1]/
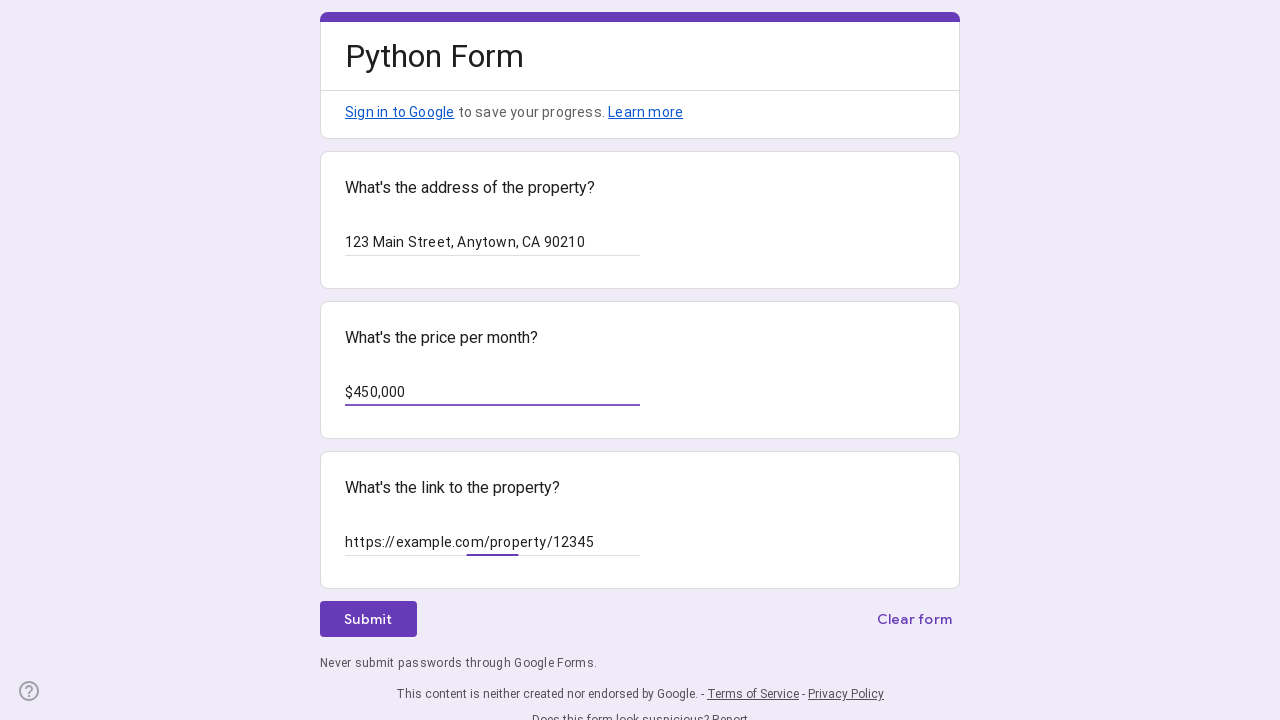

Clicked submit button to submit the form at (368, 619) on xpath=//*[@id="mG61Hd"]/div[2]/div/div[3]/div[1]/div[1]/div/span/span
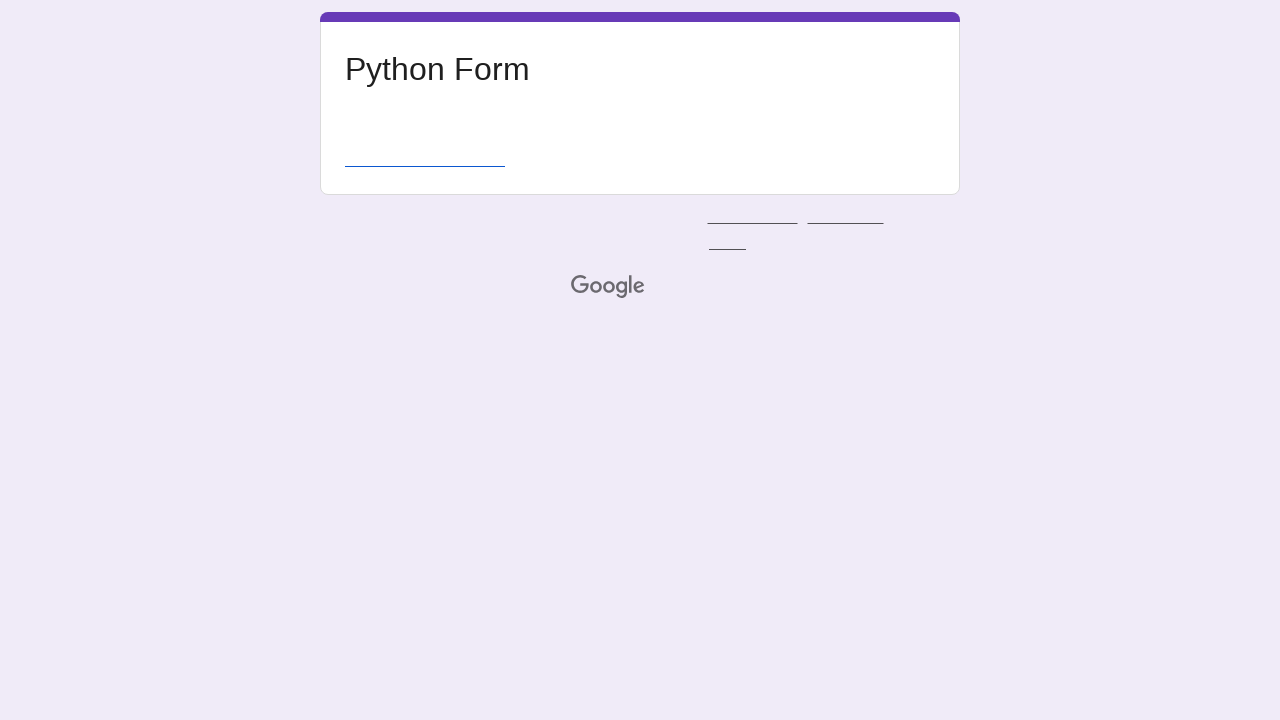

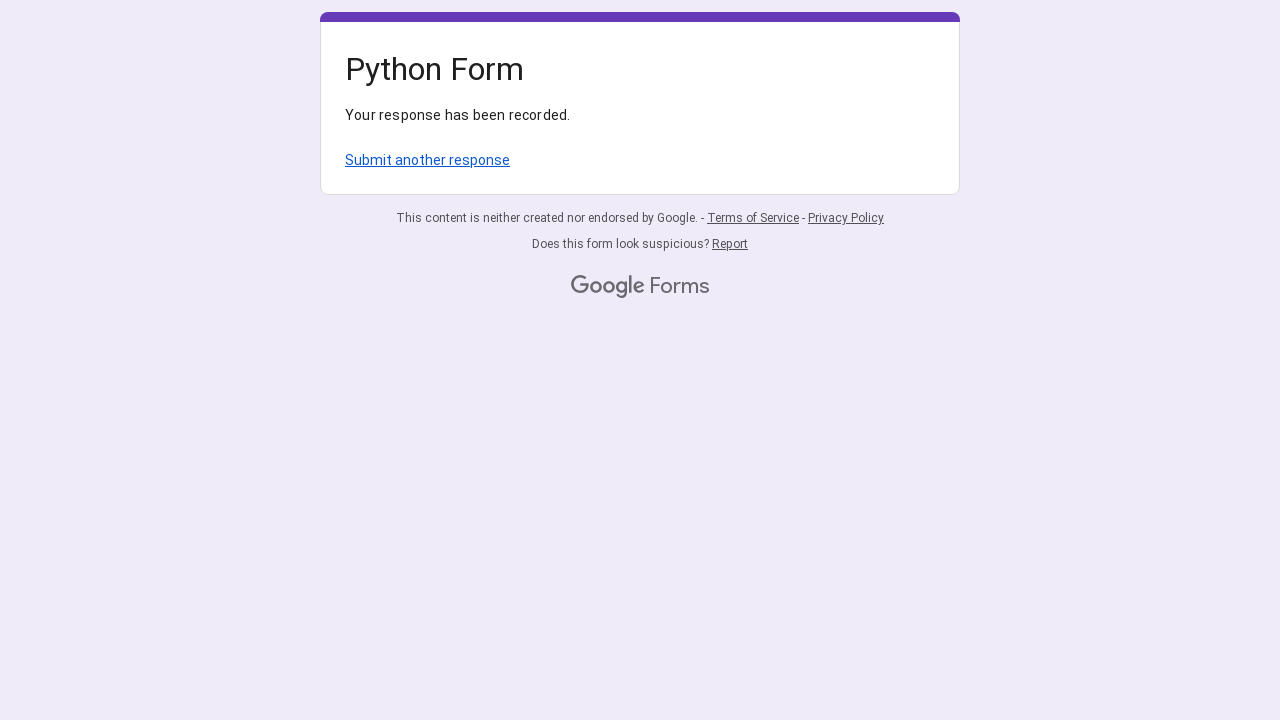